Tests the datepicker widget by scrolling down and clicking on the datepicker input field

Starting URL: https://jqueryui.com/

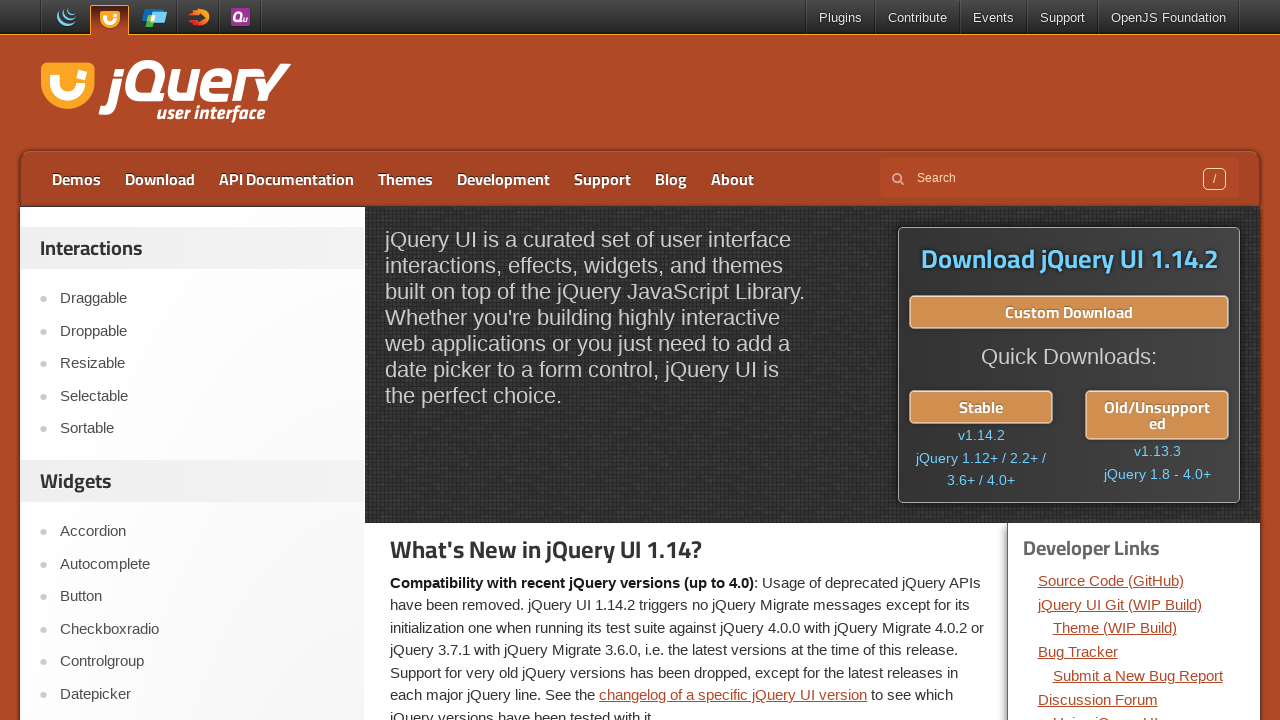

Scrolled down the page using PageDown
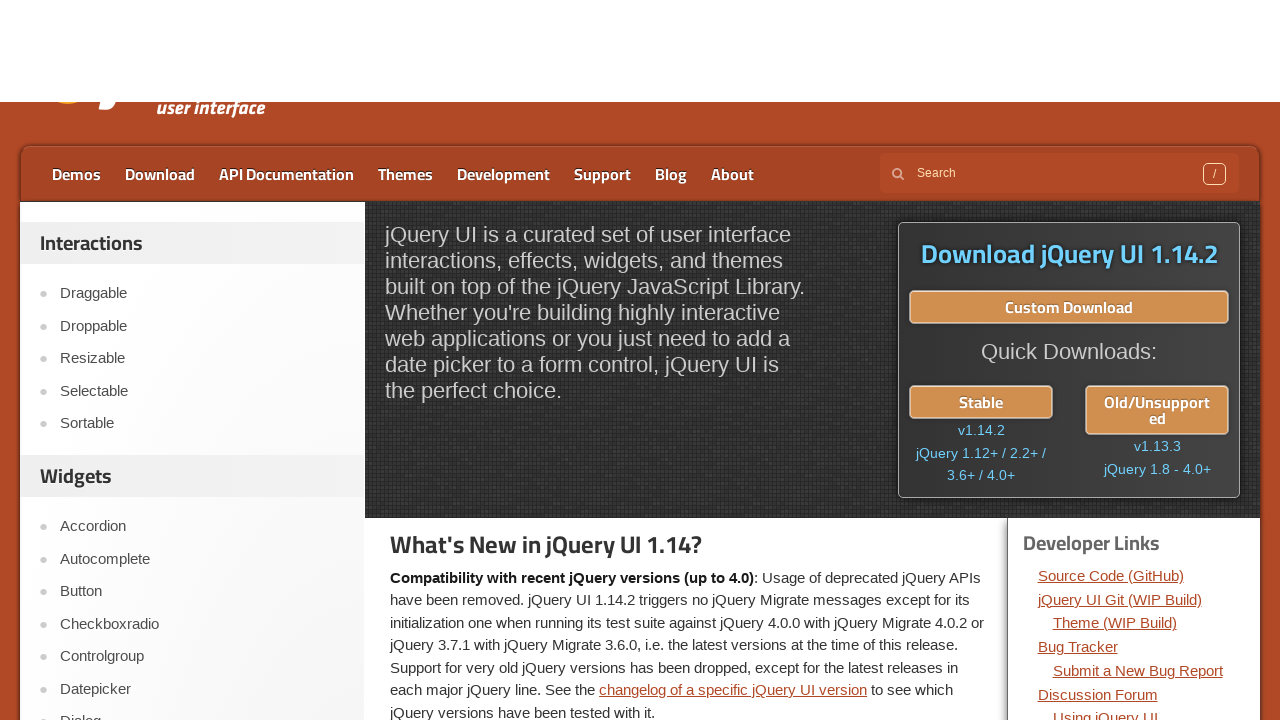

Clicked on Datepicker link at (202, 64) on a:text('Datepicker')
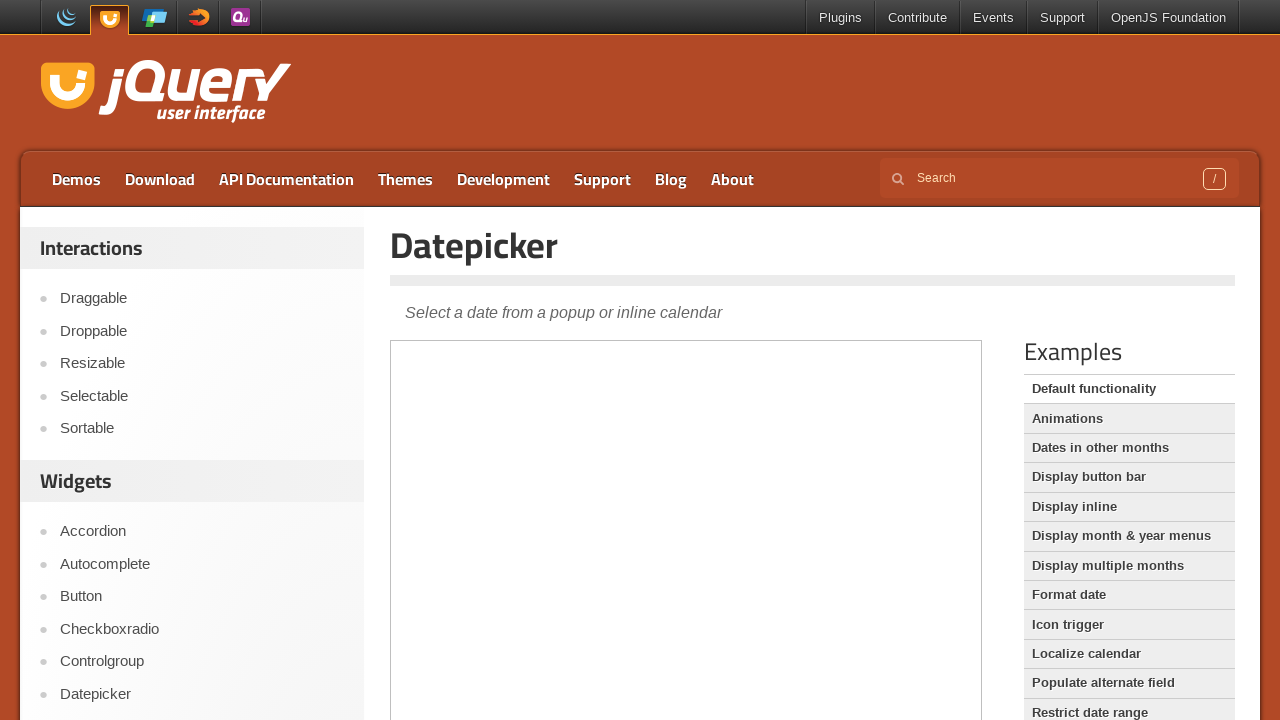

Located the iframe element
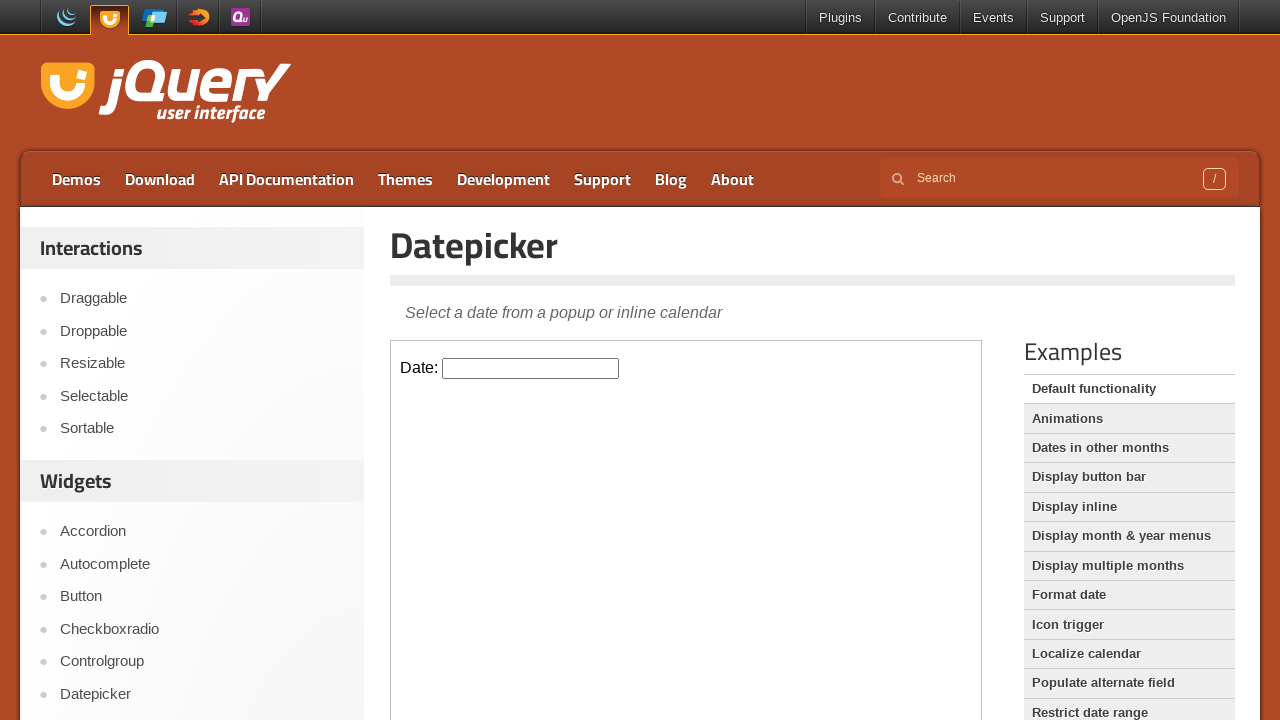

Clicked on the datepicker input field within the iframe at (531, 368) on iframe >> nth=0 >> internal:control=enter-frame >> #datepicker
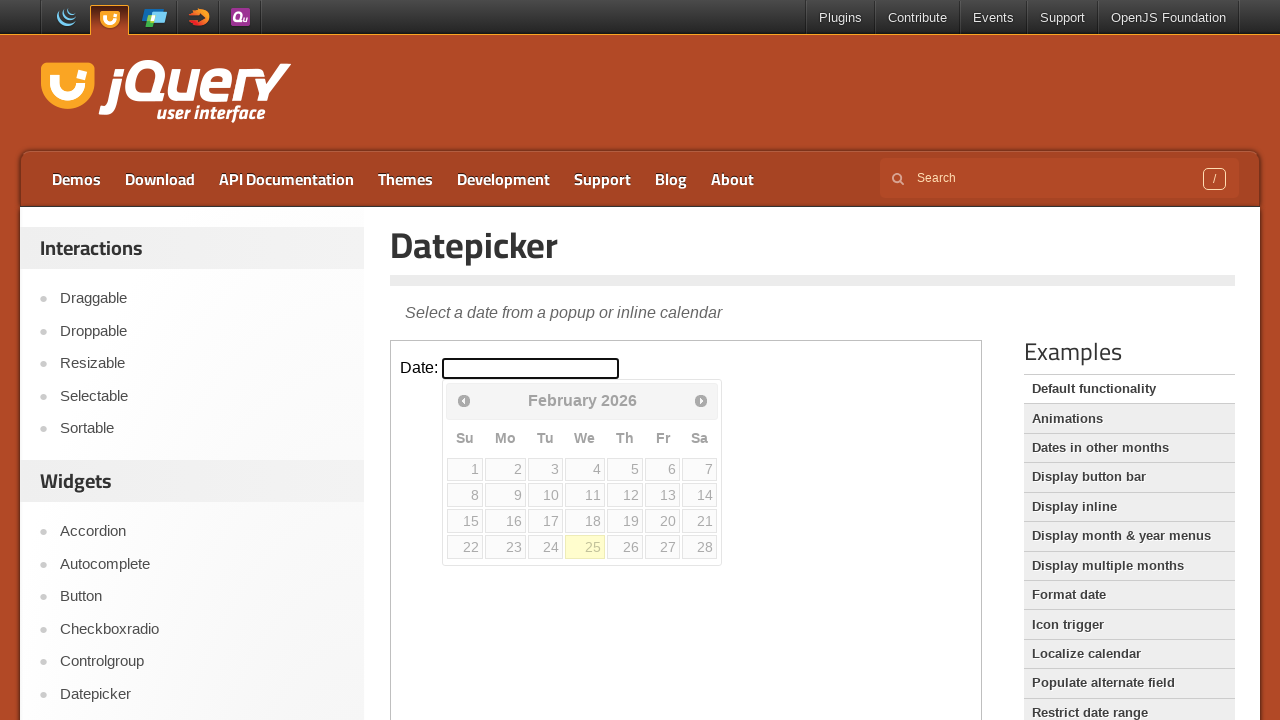

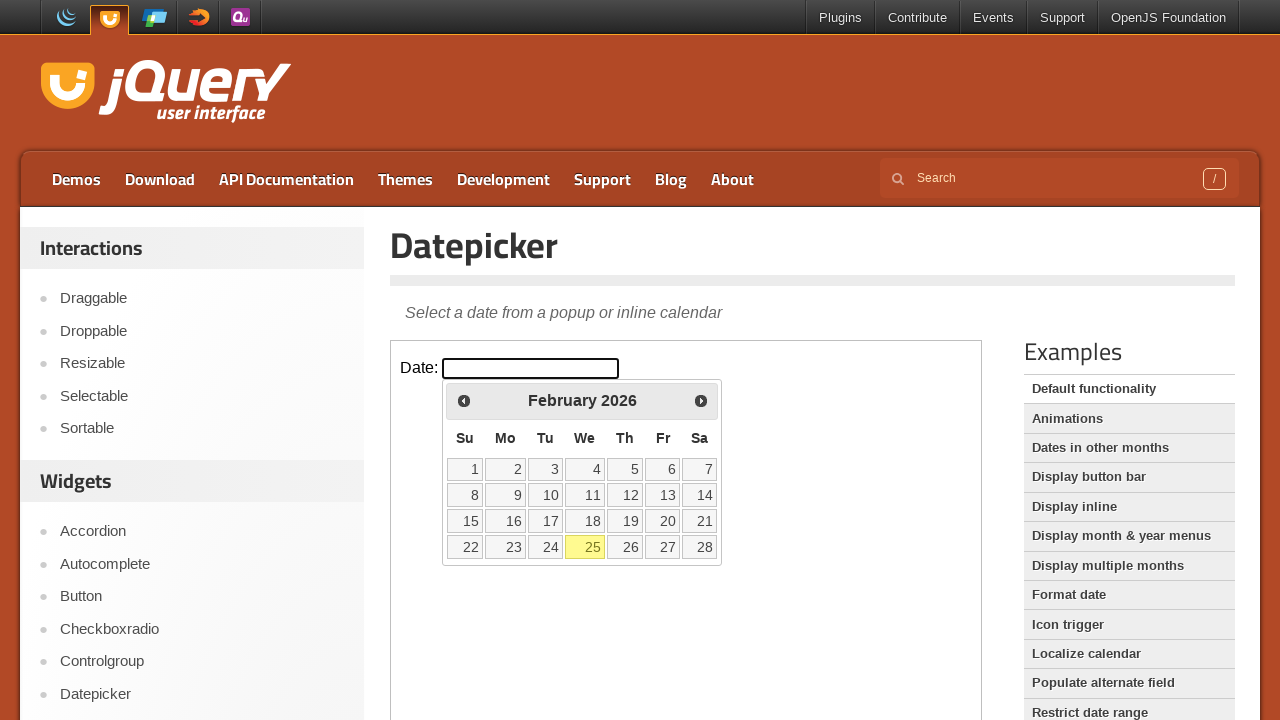